Tests negative login scenario by clicking the login button without entering credentials and verifying the appropriate error message is displayed

Starting URL: https://www.saucedemo.com/

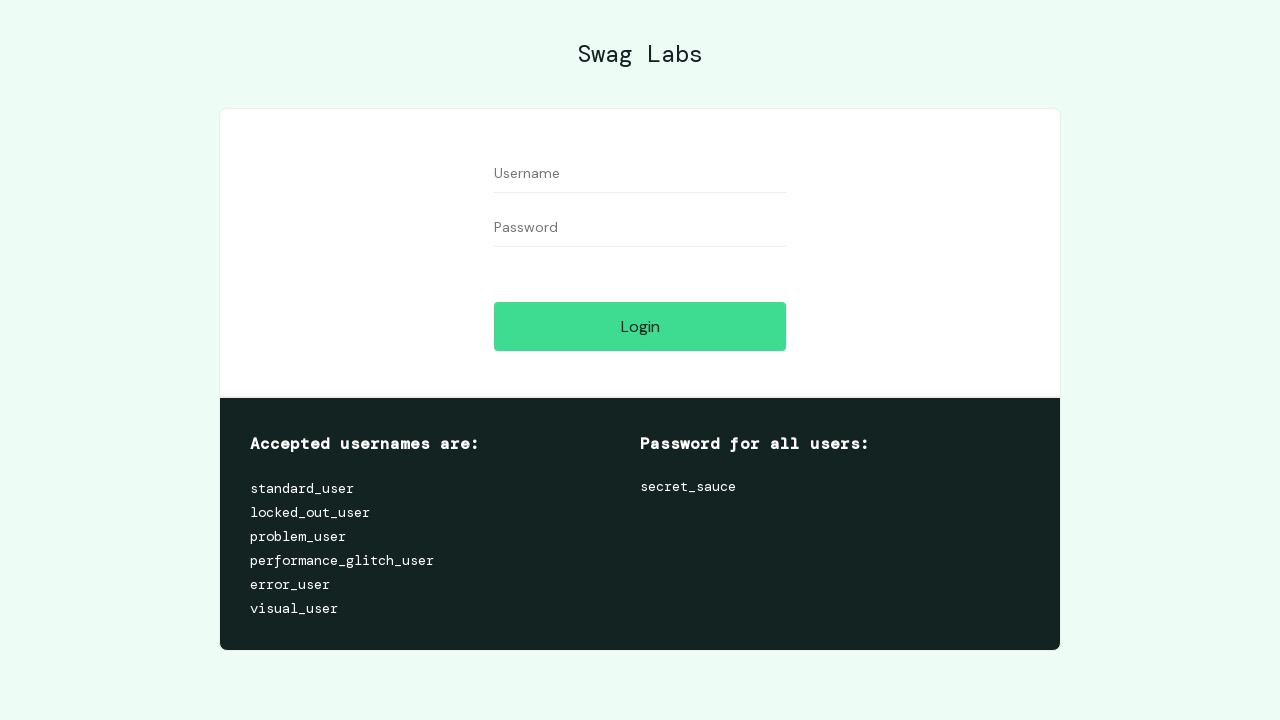

Clicked login button without entering credentials at (640, 326) on #login-button
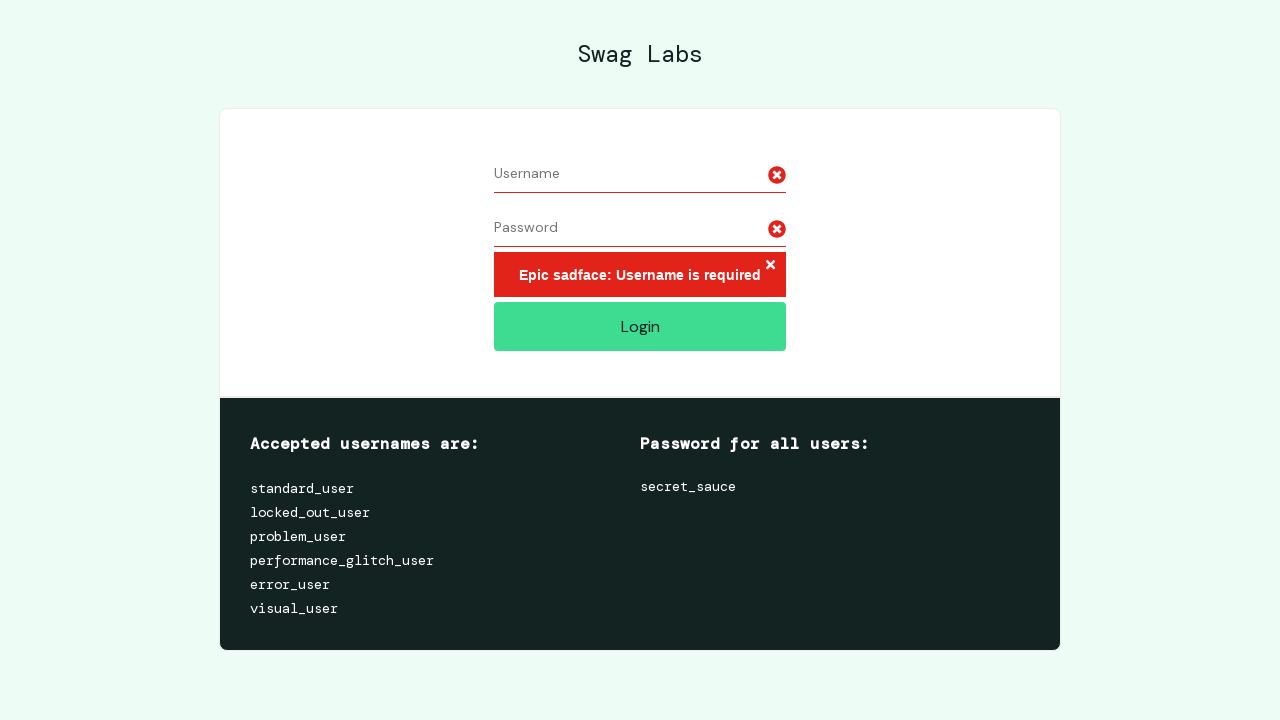

Error message element appeared and loaded
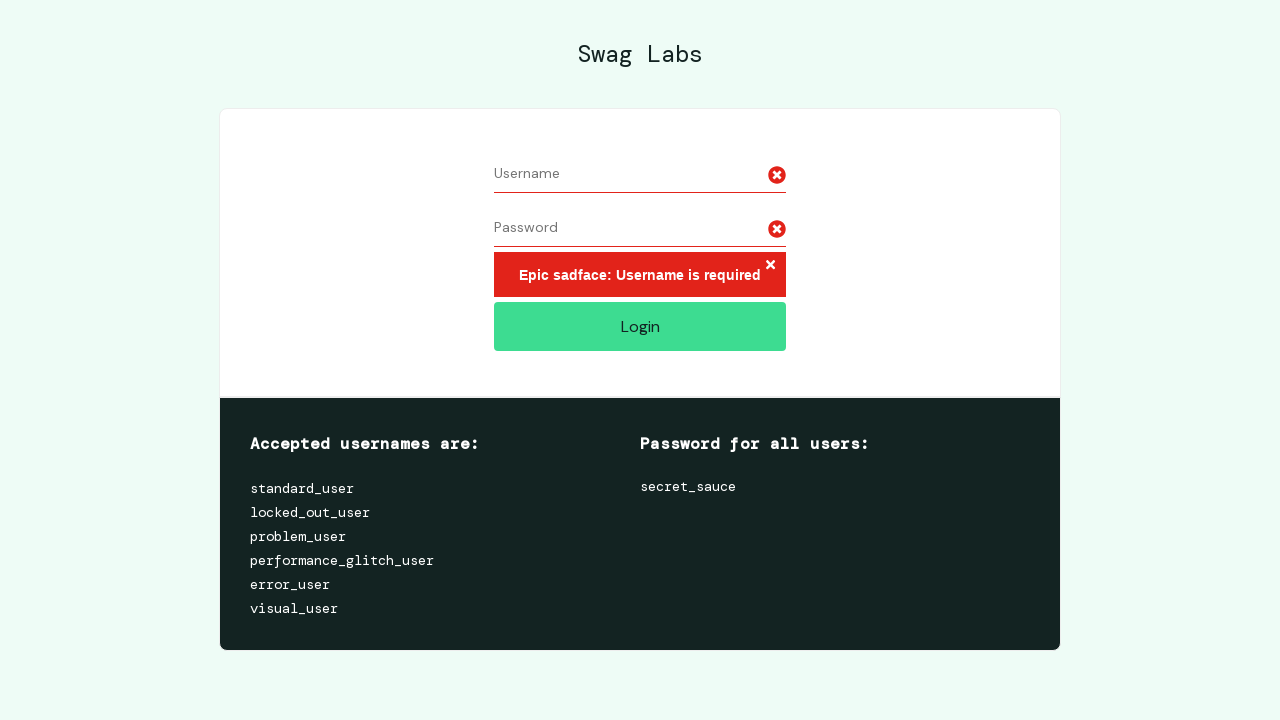

Retrieved error message text content
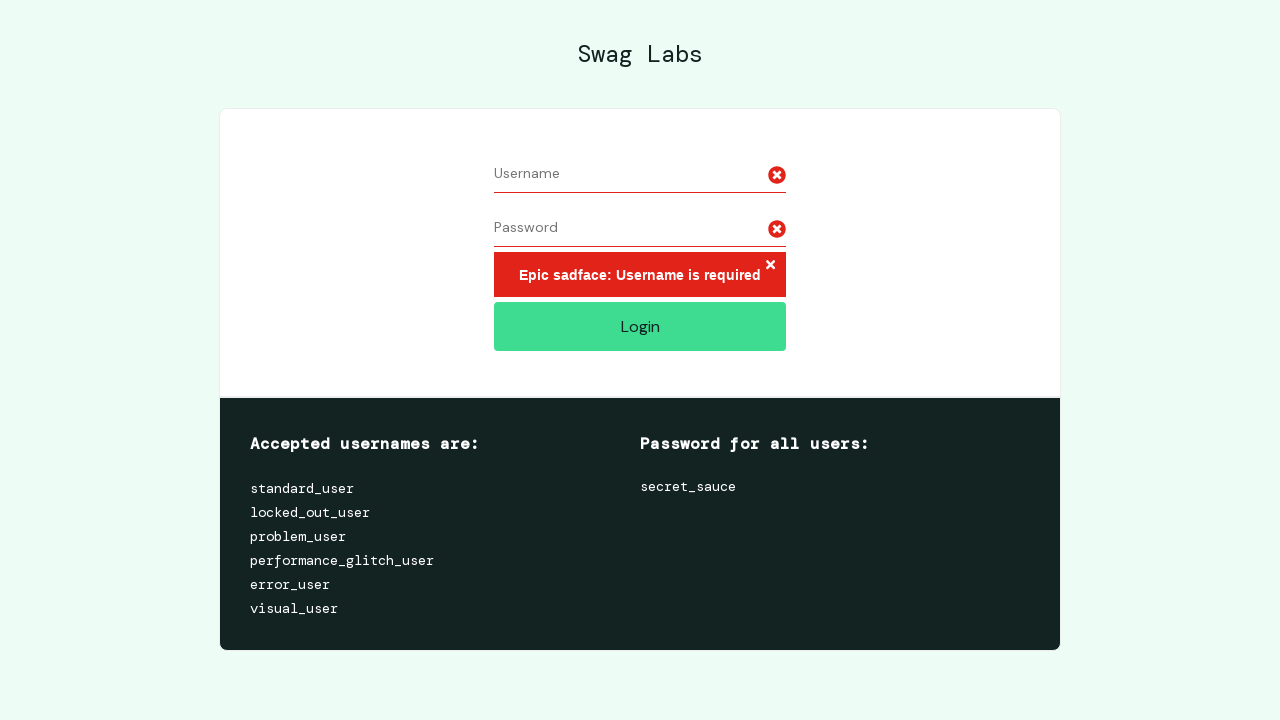

Verified error message matches expected text: 'Epic sadface: Username is required'
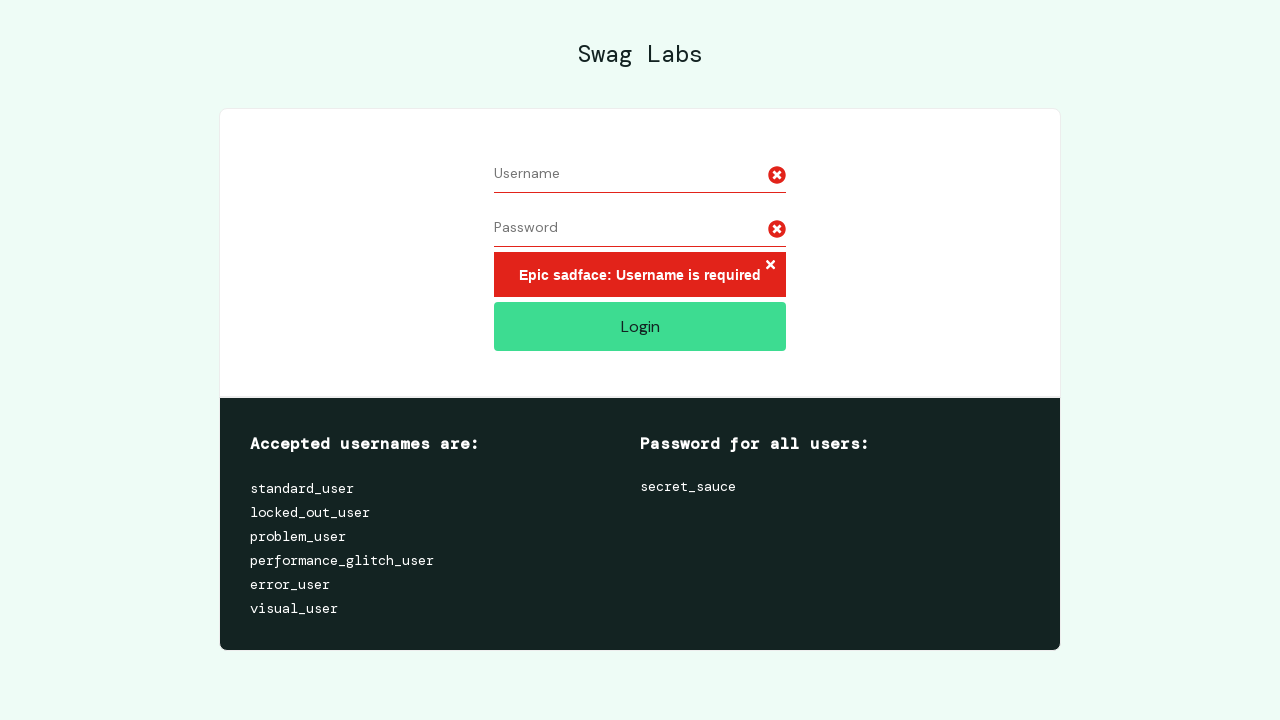

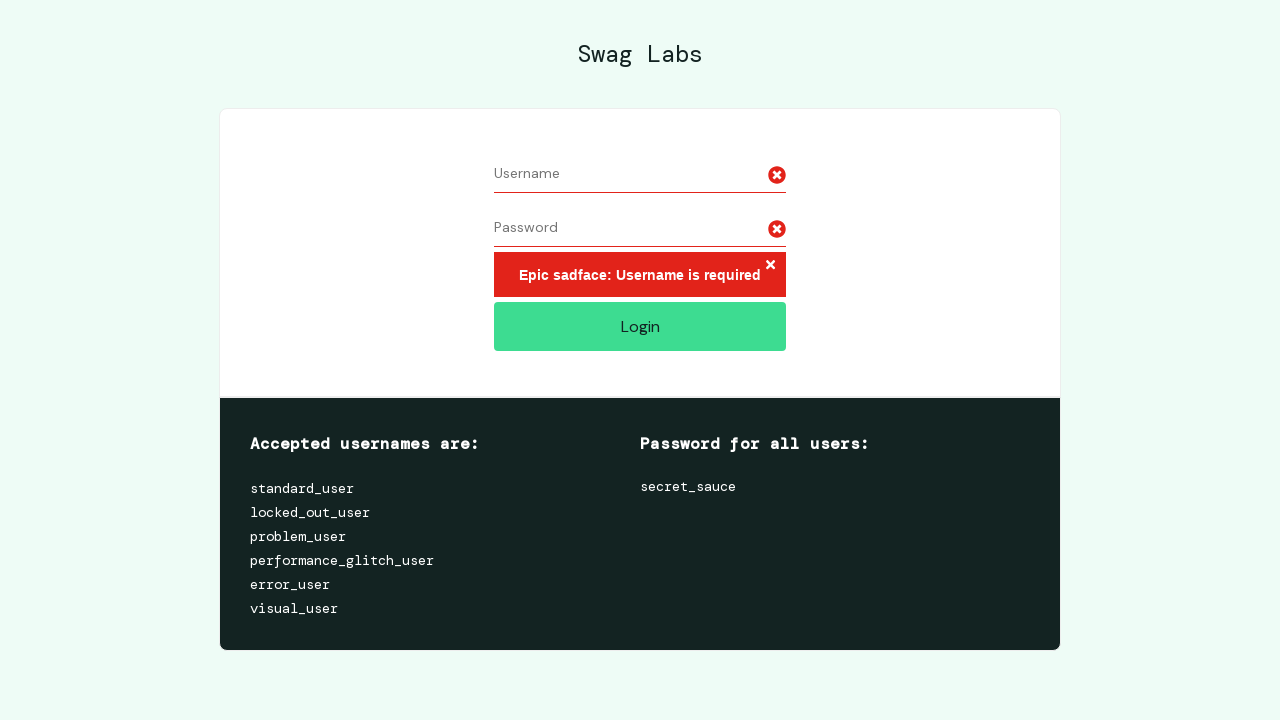